Tests text input functionality by entering text into a field and clicking a button to update its label

Starting URL: http://uitestingplayground.com/textinput

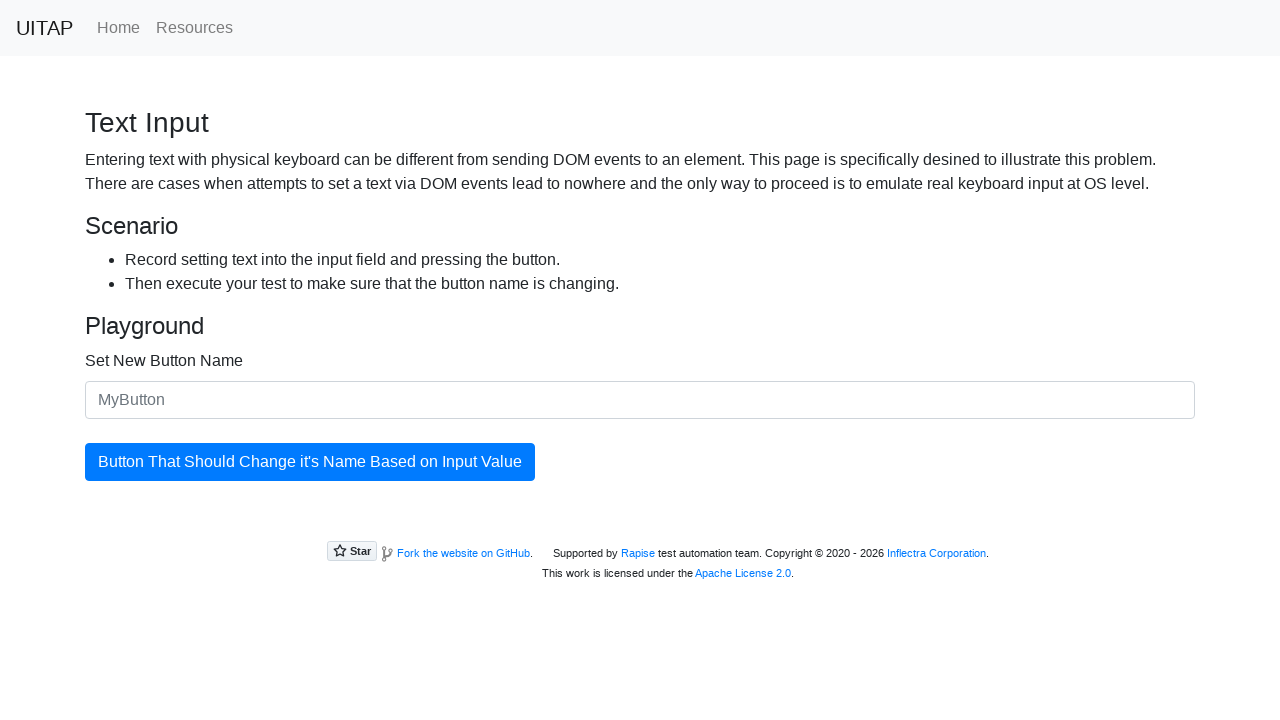

Filled text input field with 'SkyPro' on #newButtonName
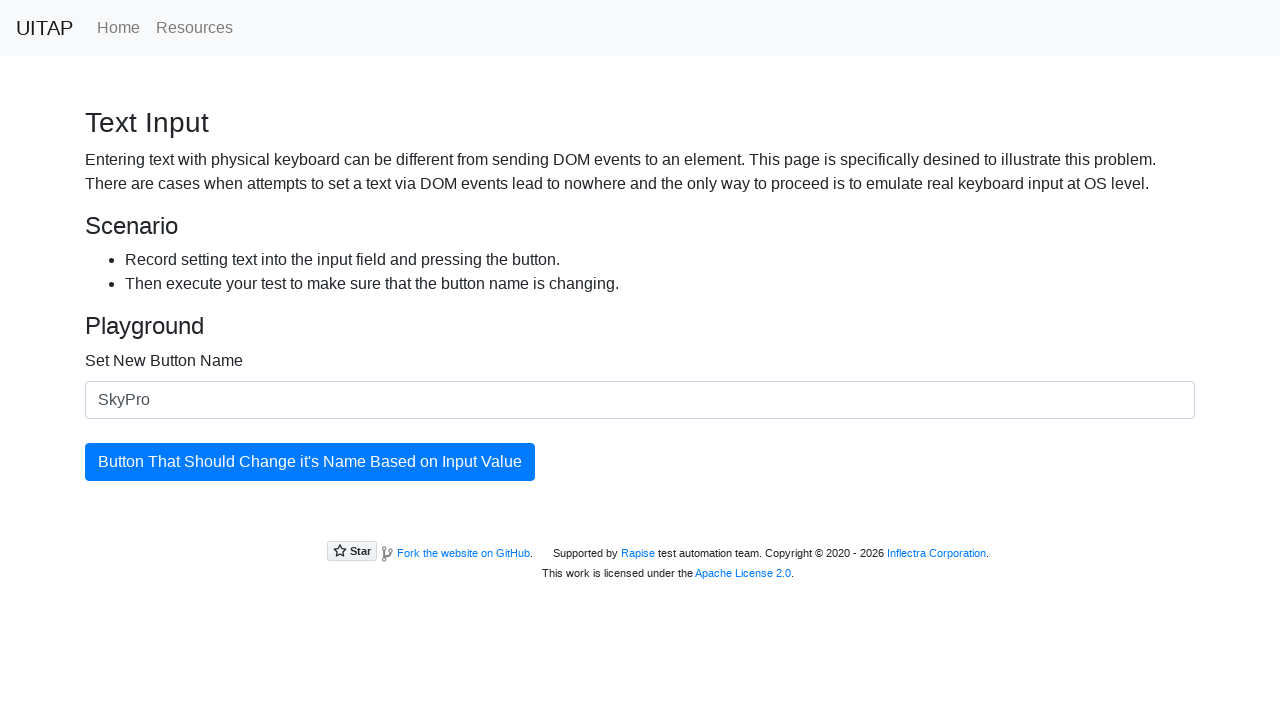

Clicked the blue button to update its label at (310, 462) on #updatingButton
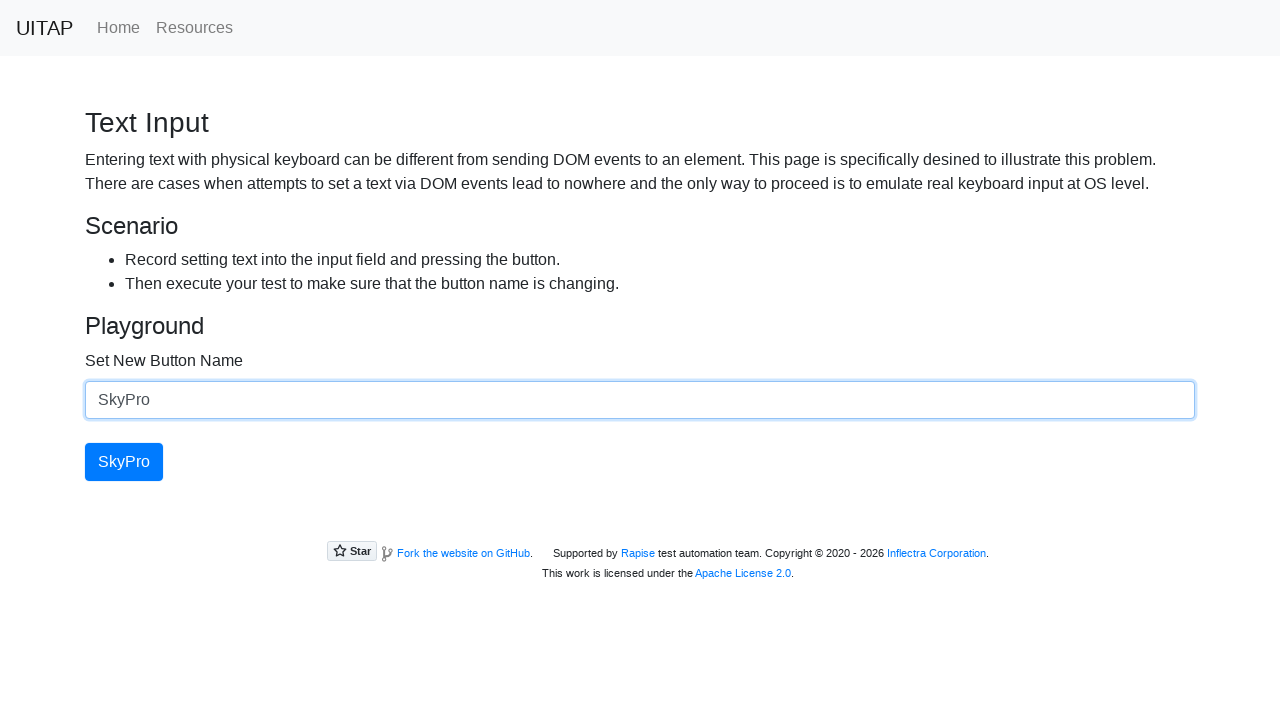

Verified the button is visible after update
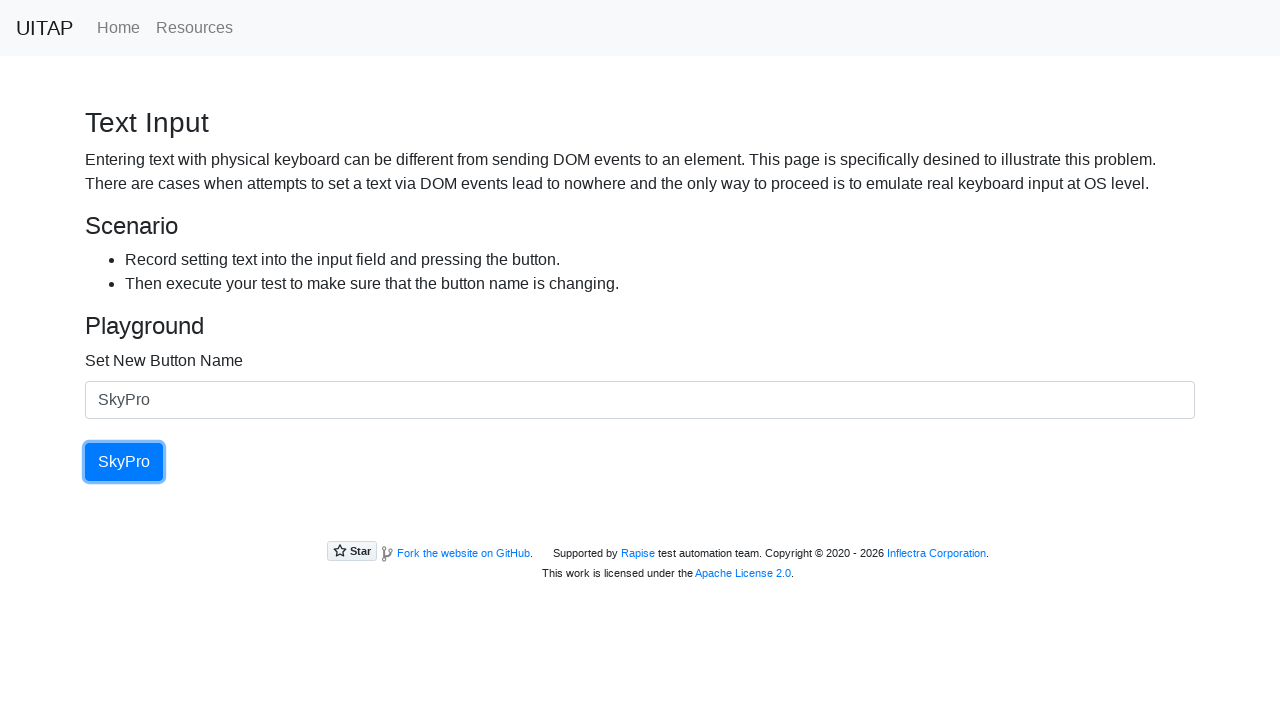

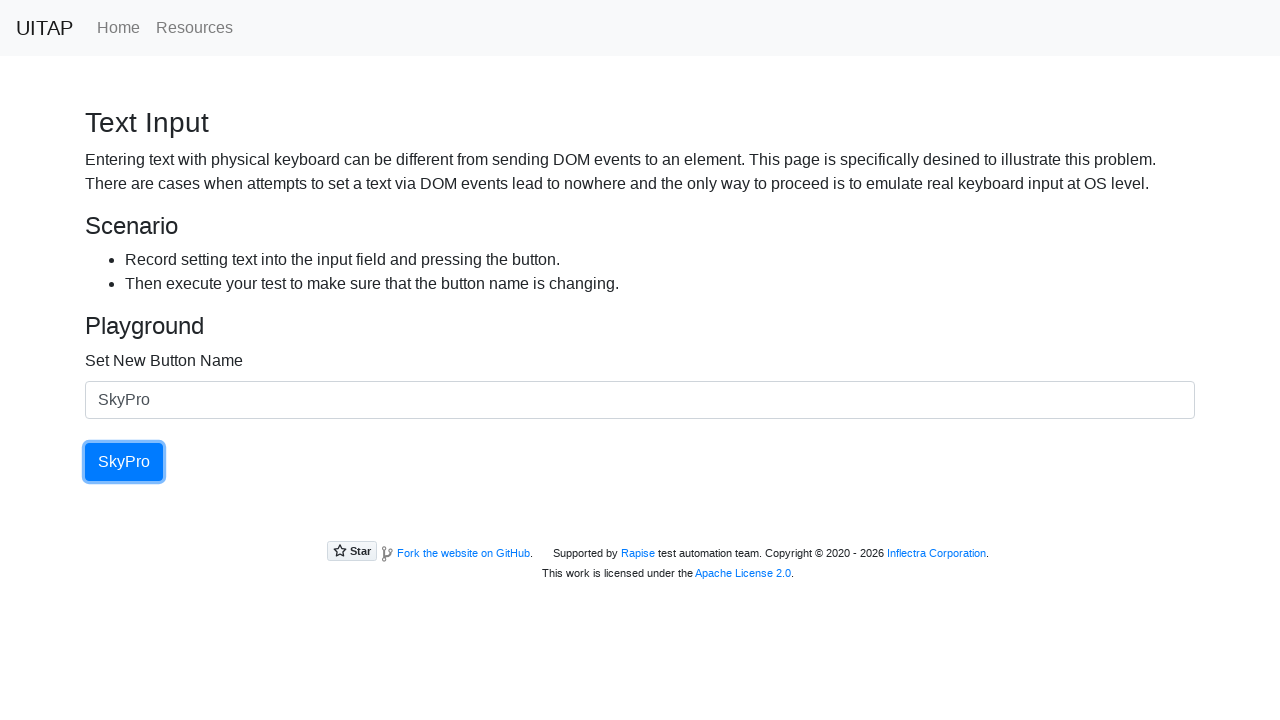